Tests that the Ubuntu homepage loads correctly by verifying the page title contains "Ubuntu"

Starting URL: http://www.ubuntu.com/

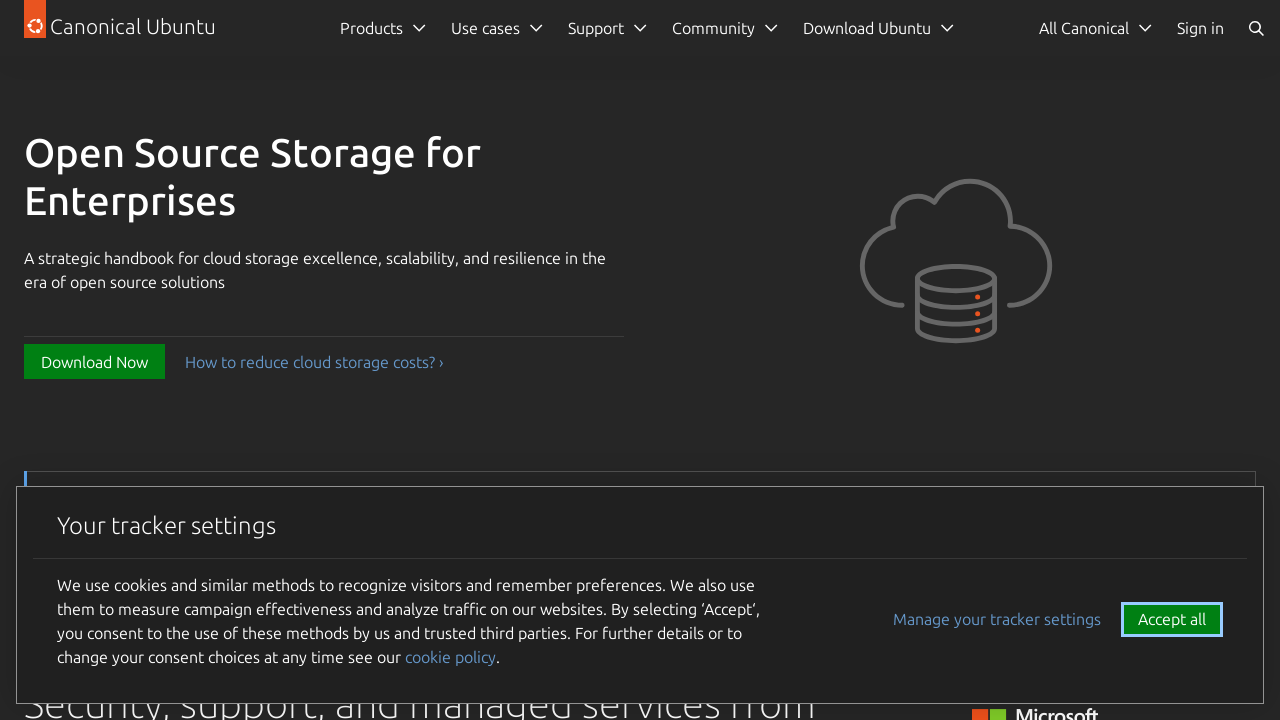

Navigated to Ubuntu homepage
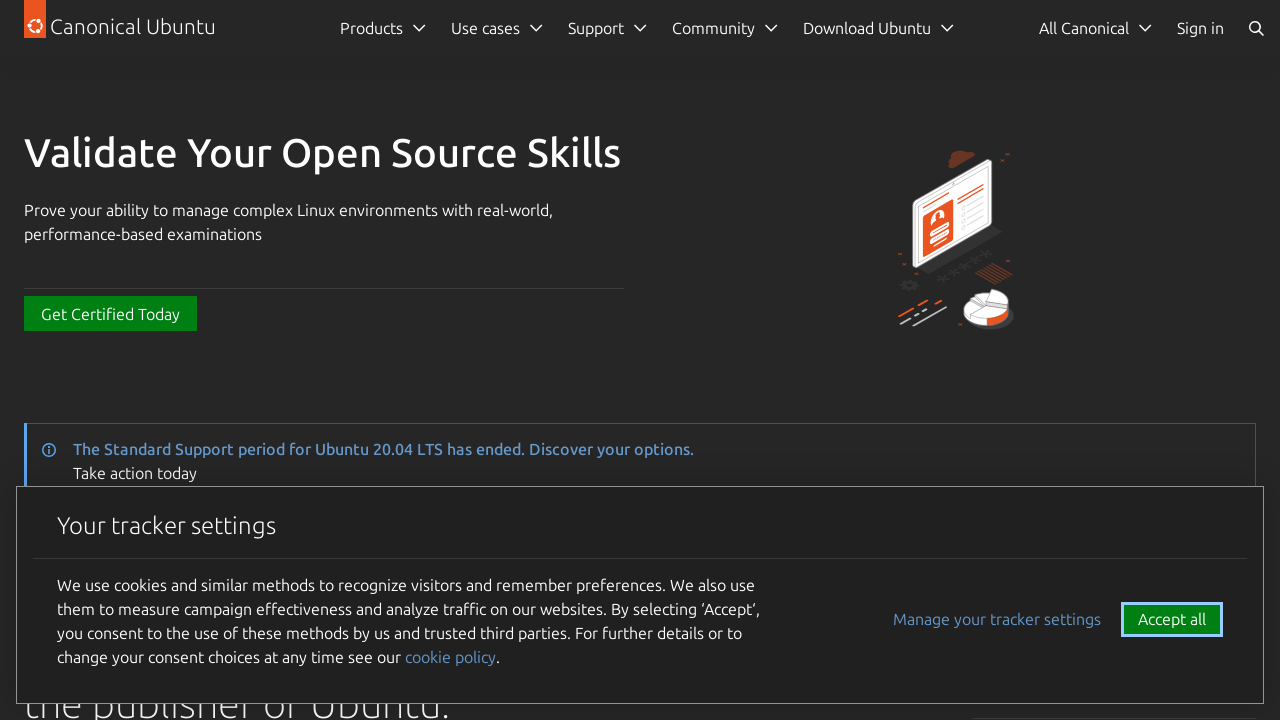

Ubuntu homepage DOM content loaded
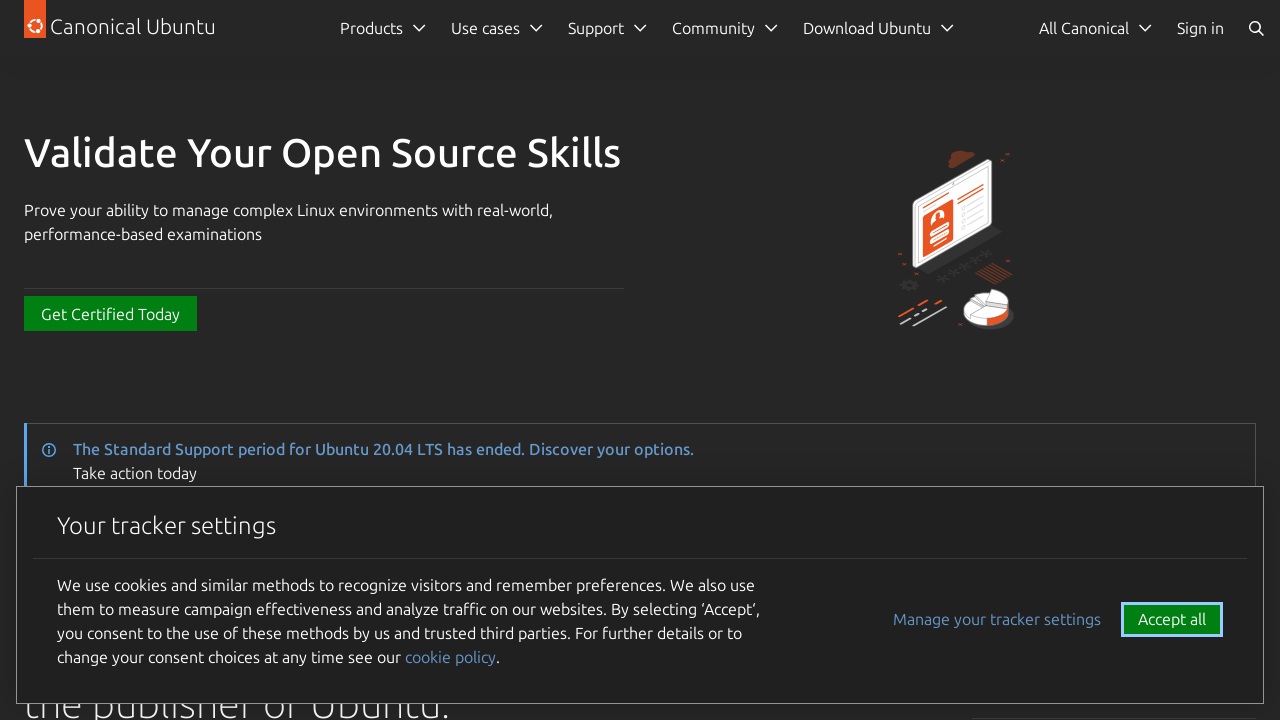

Verified page title contains 'Ubuntu'
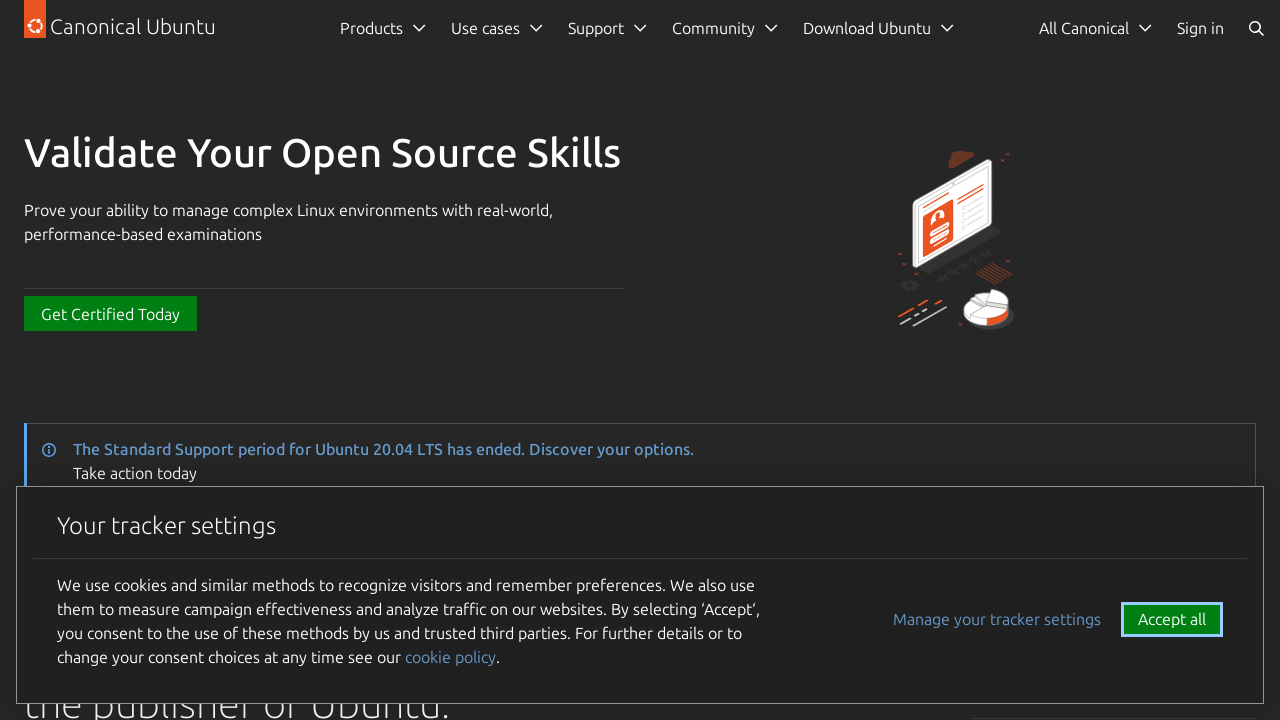

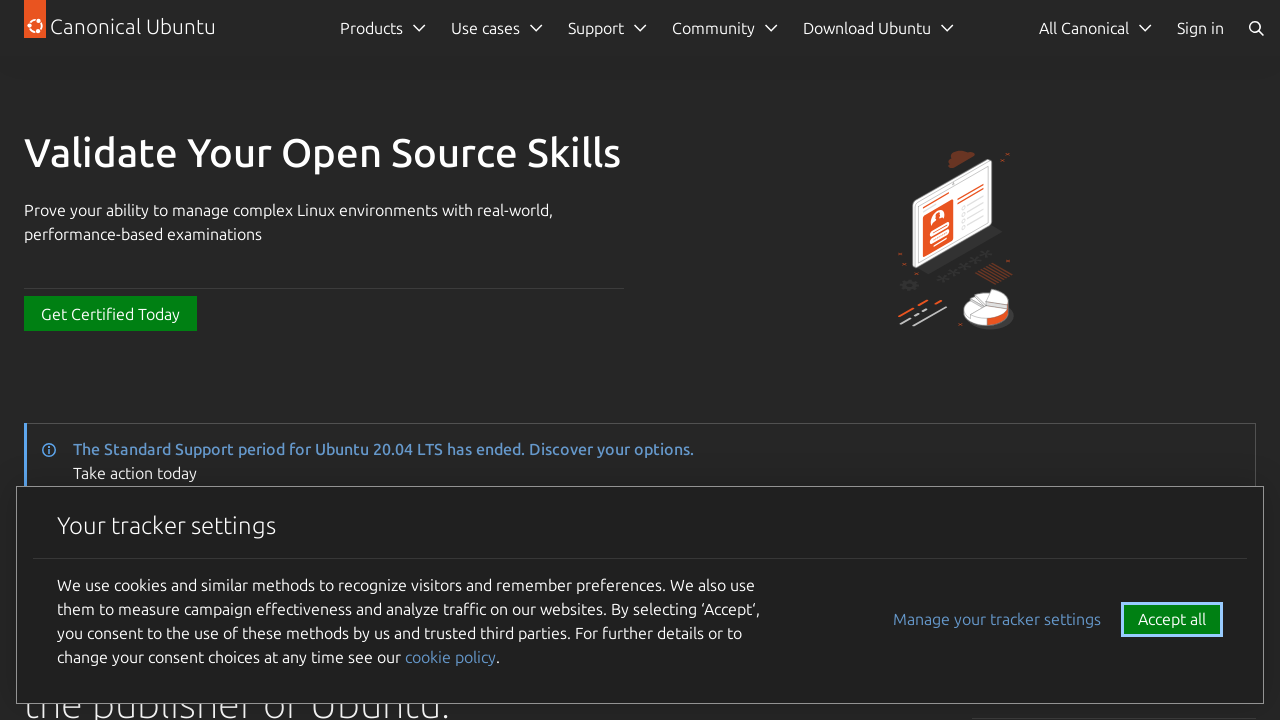